Reads two numbers from the page, calculates their sum, selects the sum from a dropdown, and submits

Starting URL: http://suninjuly.github.io/selects1.html

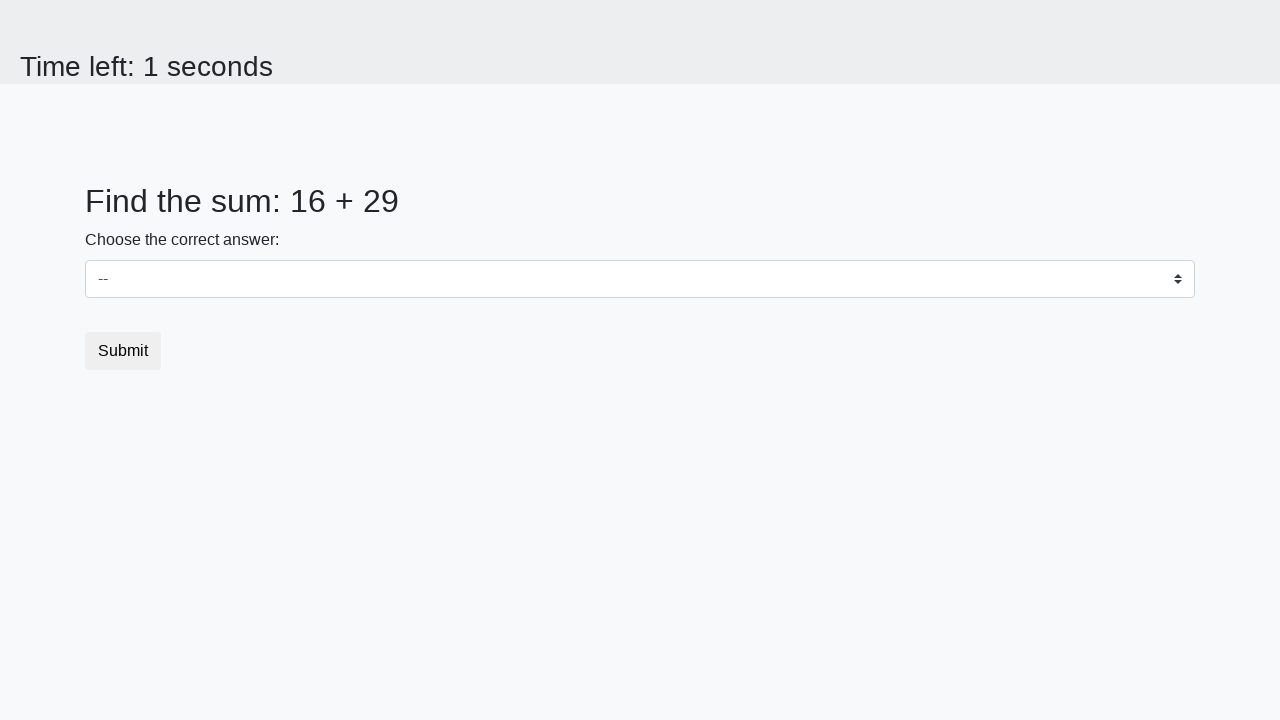

Read first number (x) from #num1 element
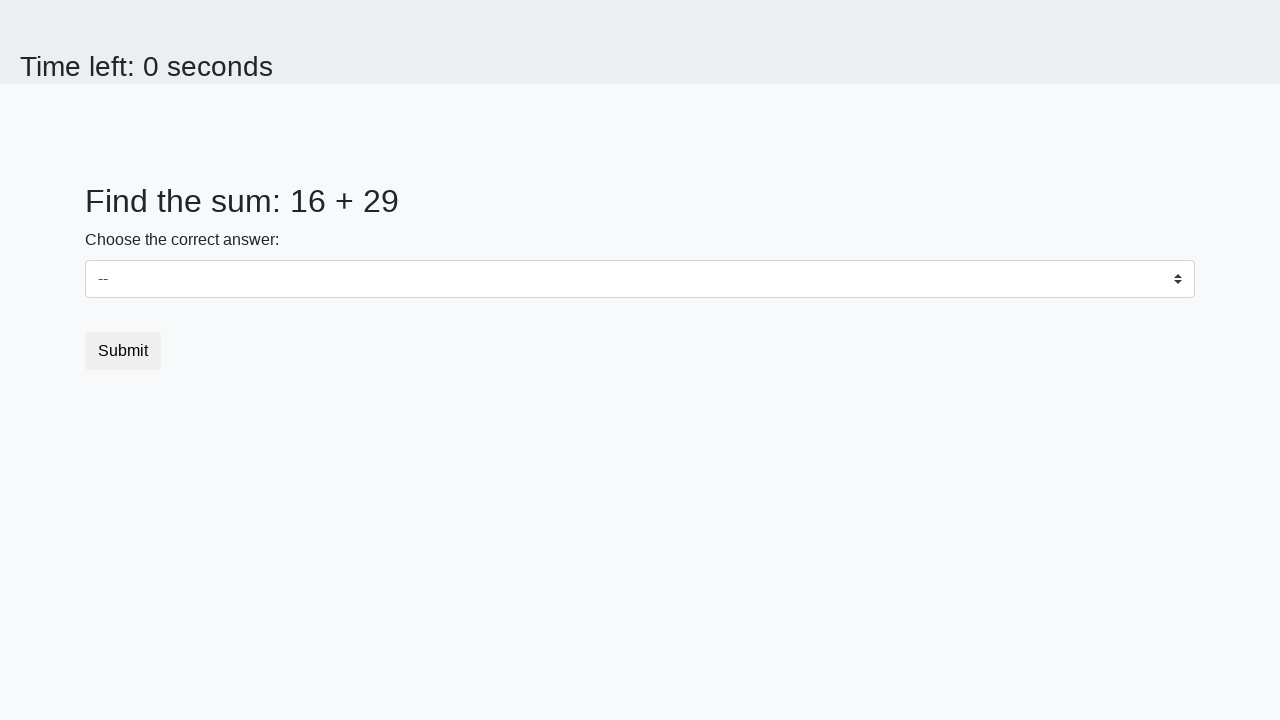

Read second number (y) from #num2 element
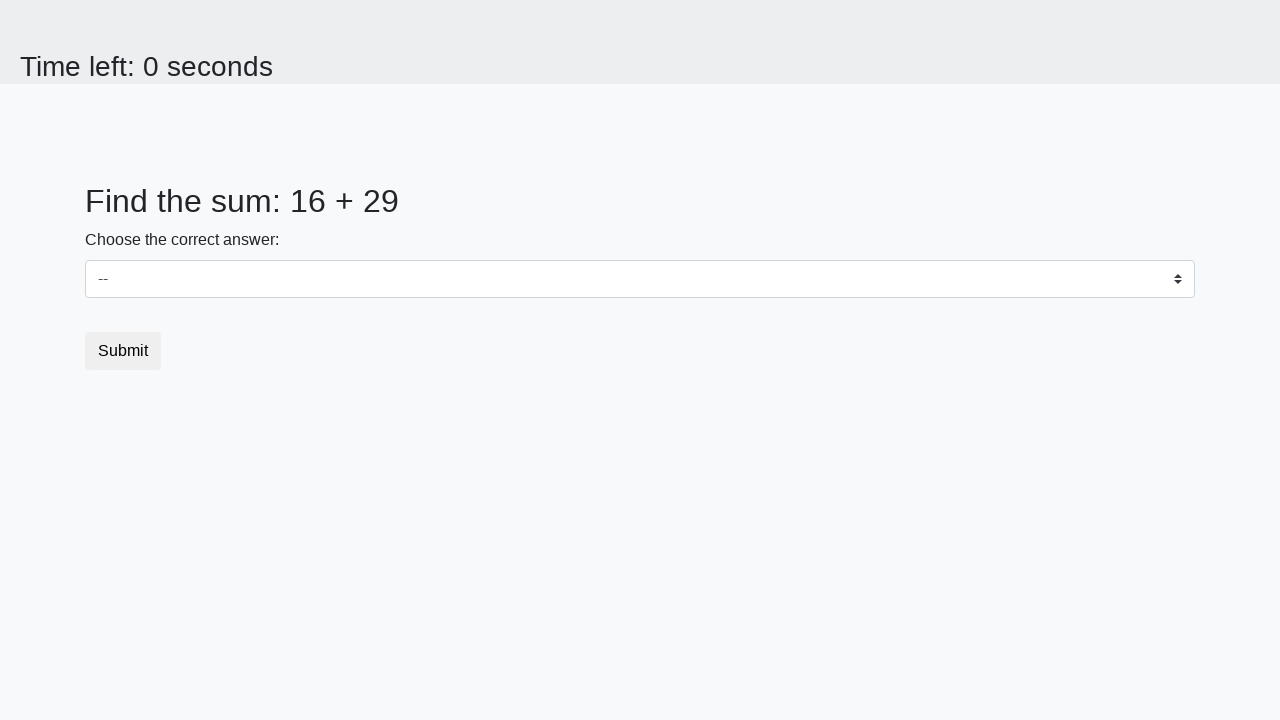

Calculated sum: 16 + 29 = 45
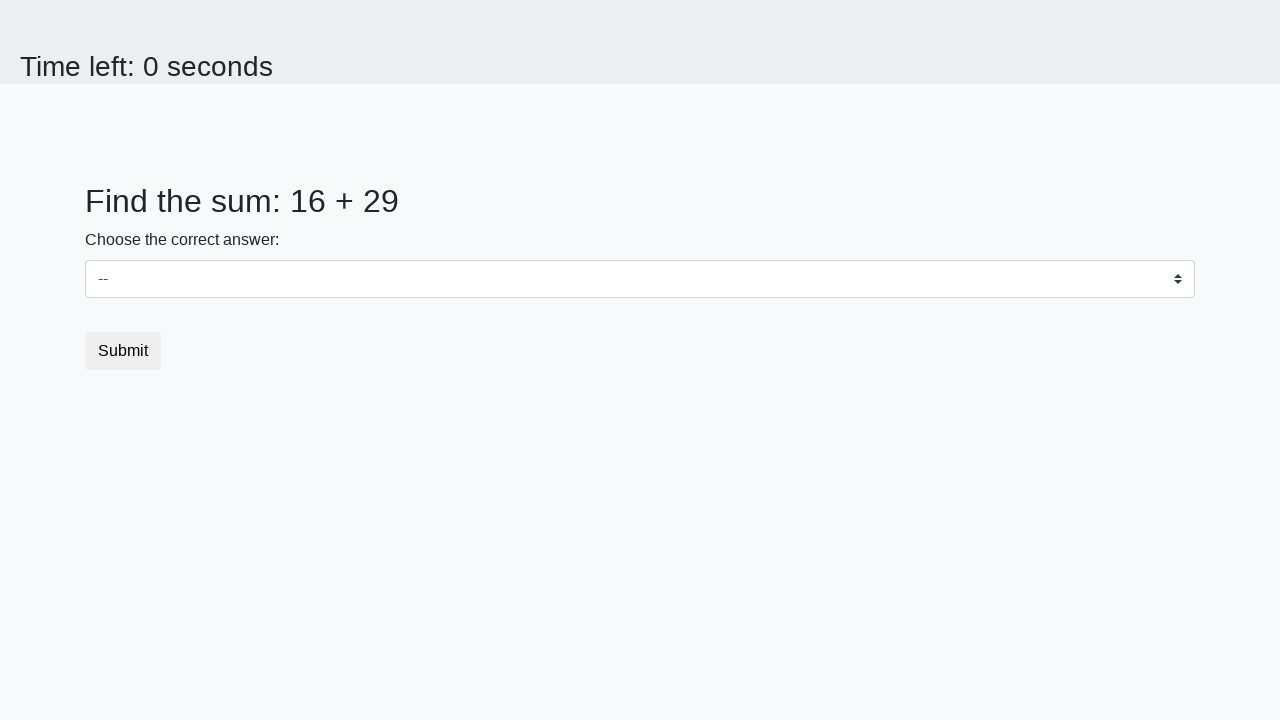

Selected sum value '45' from dropdown on .custom-select
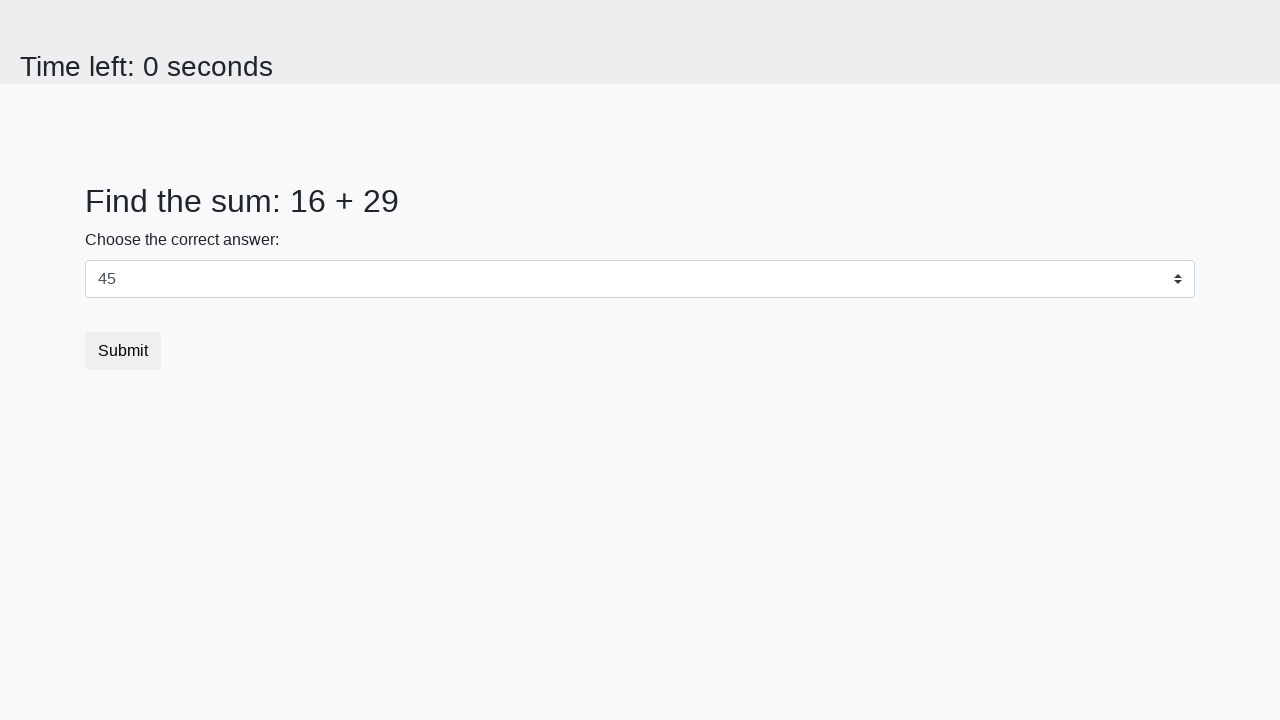

Clicked submit button at (123, 351) on .btn.btn-default
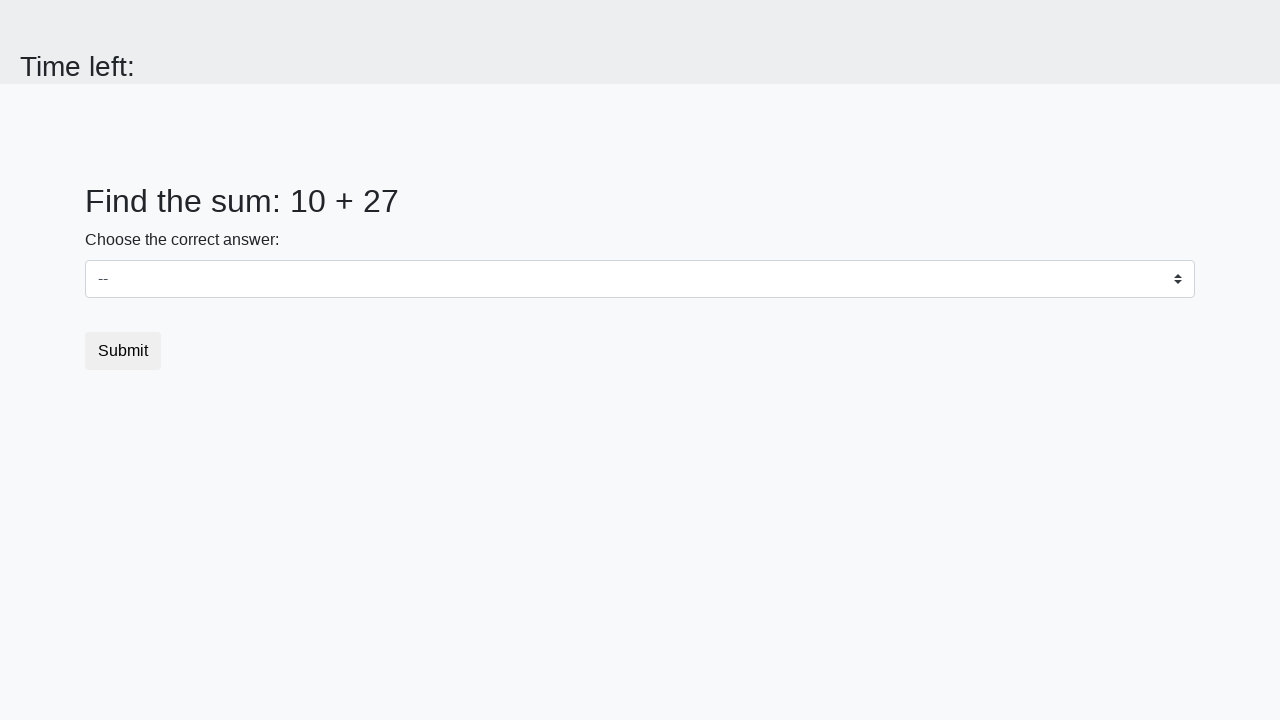

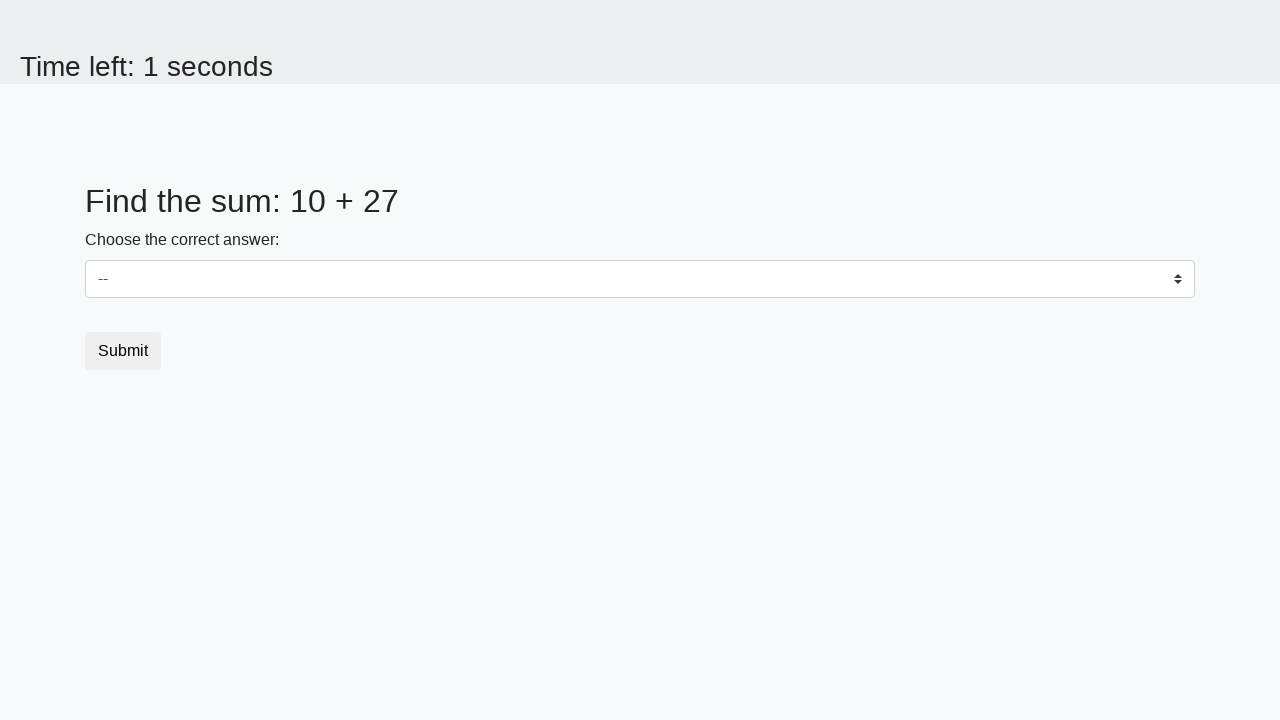